Navigates to a Selenium test example page and verifies the page title

Starting URL: http://crossbrowsertesting.github.io/selenium_example_page.html

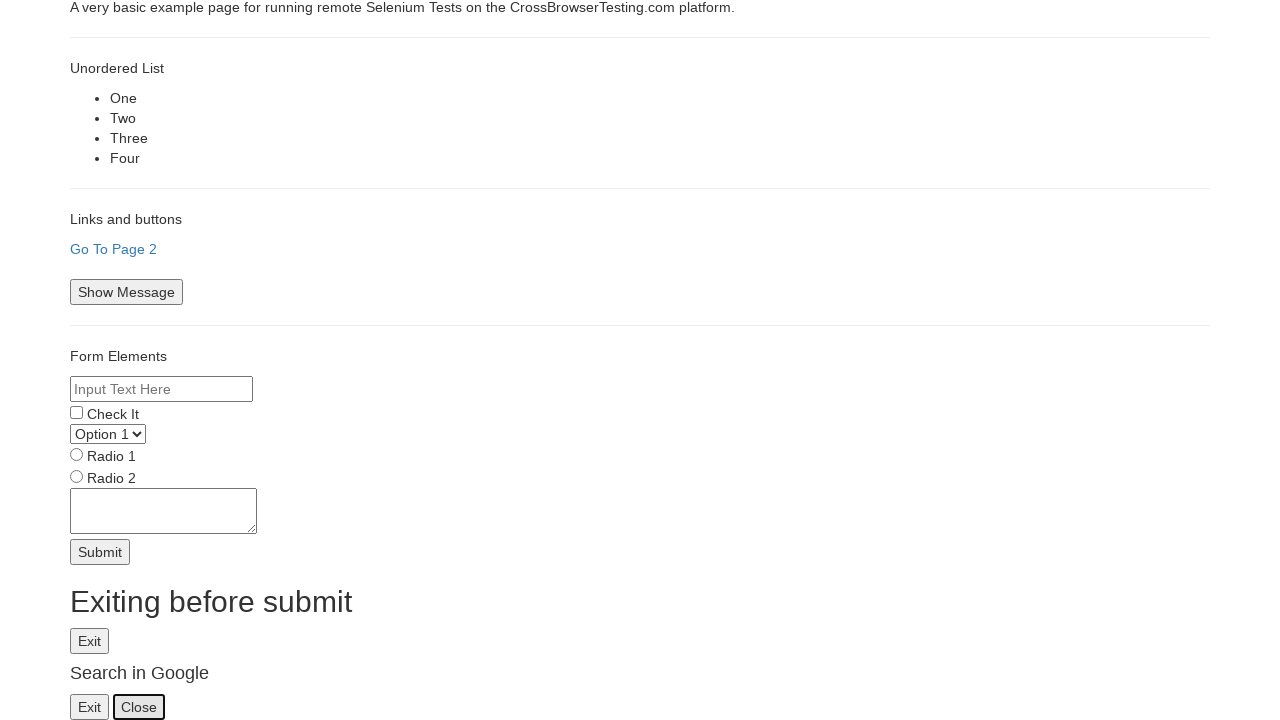

Navigated to Selenium test example page
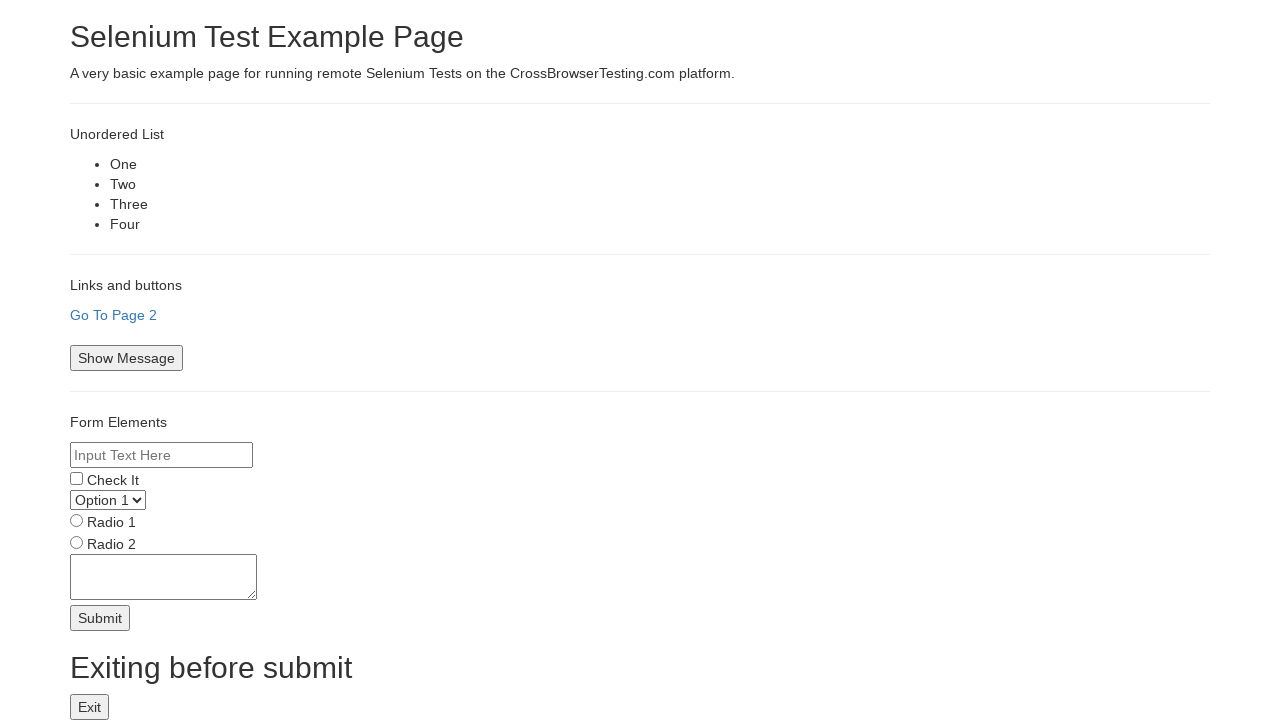

Verified page title is 'Selenium Test Example Page'
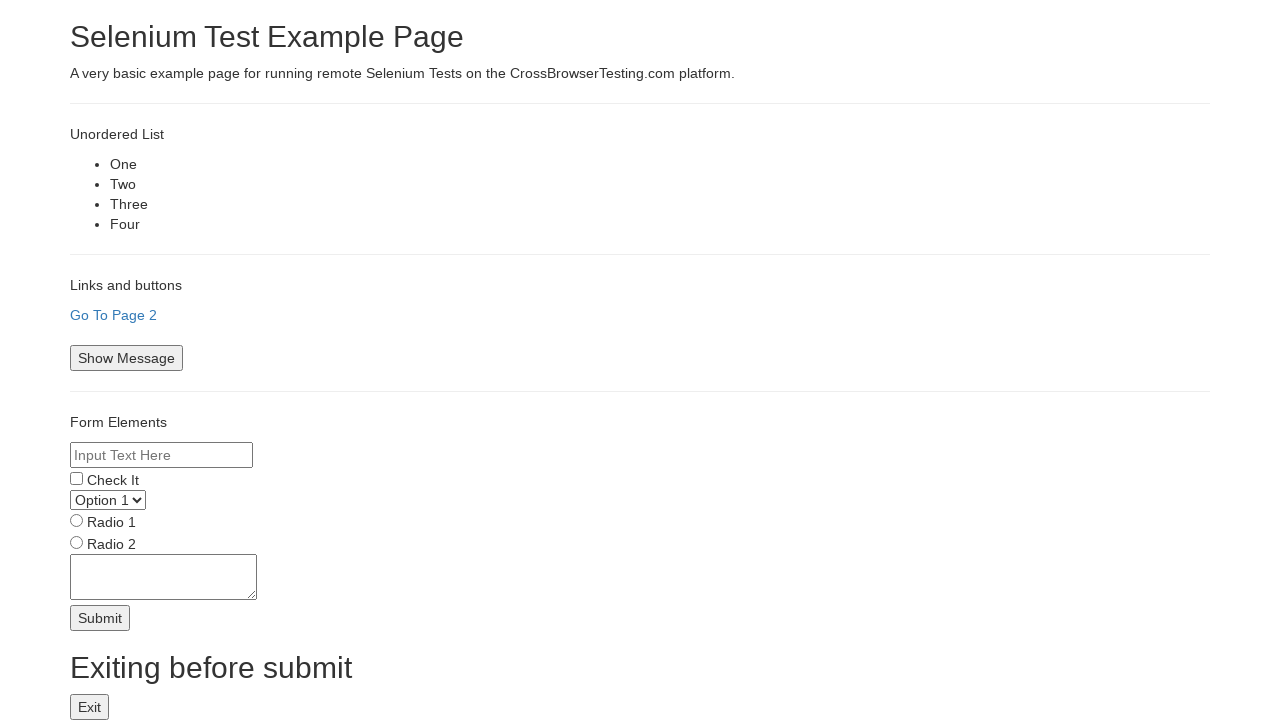

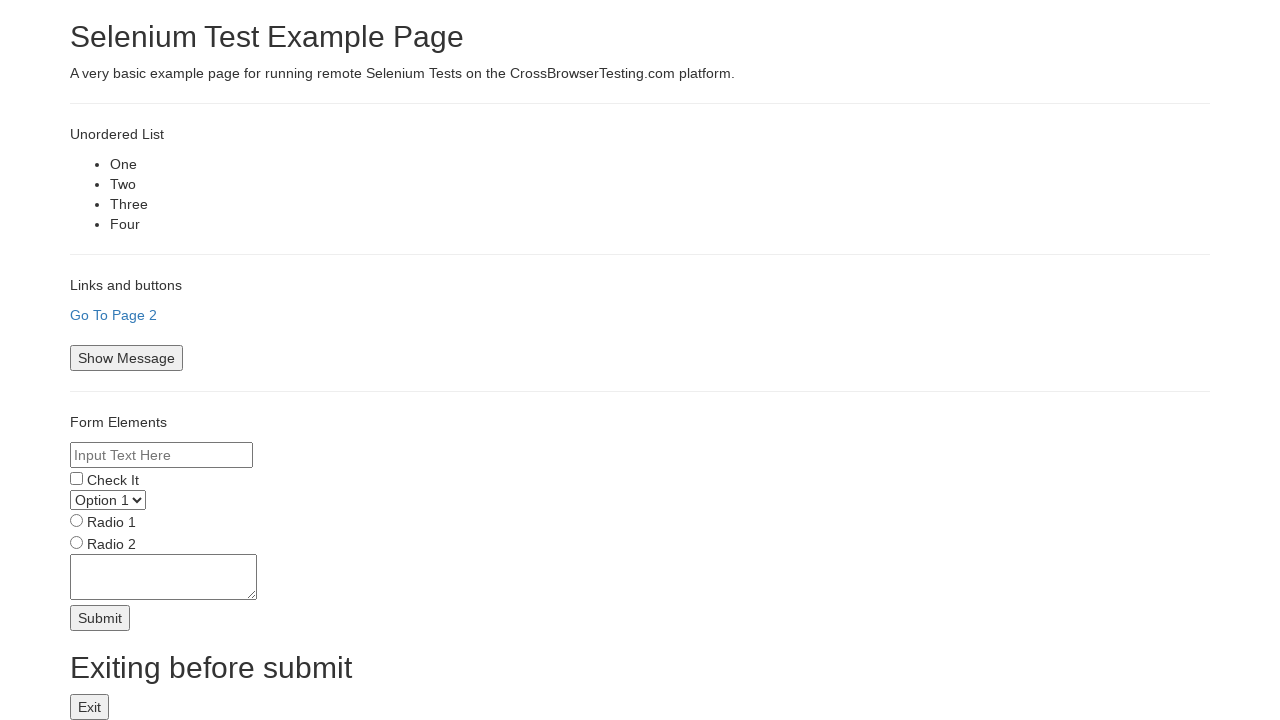